Tests marking individual todo items as complete by checking their toggle boxes

Starting URL: https://demo.playwright.dev/todomvc

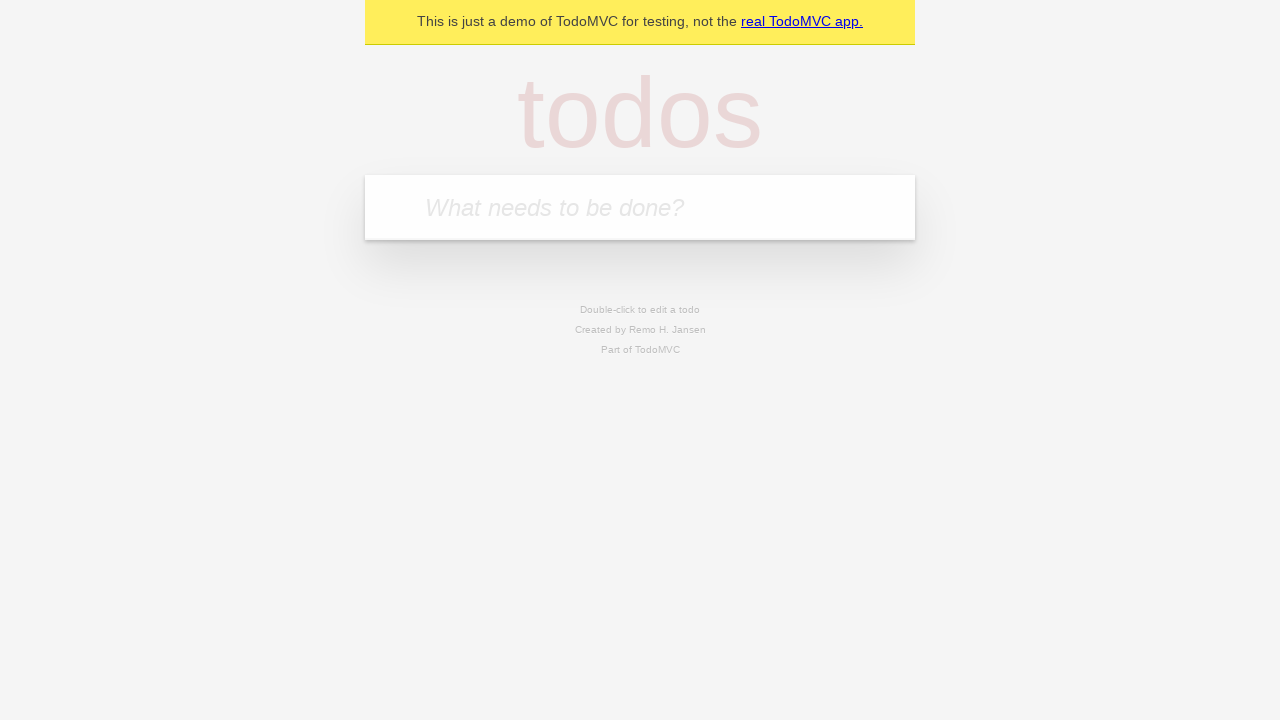

Filled new todo input with 'buy some cheese' on .new-todo
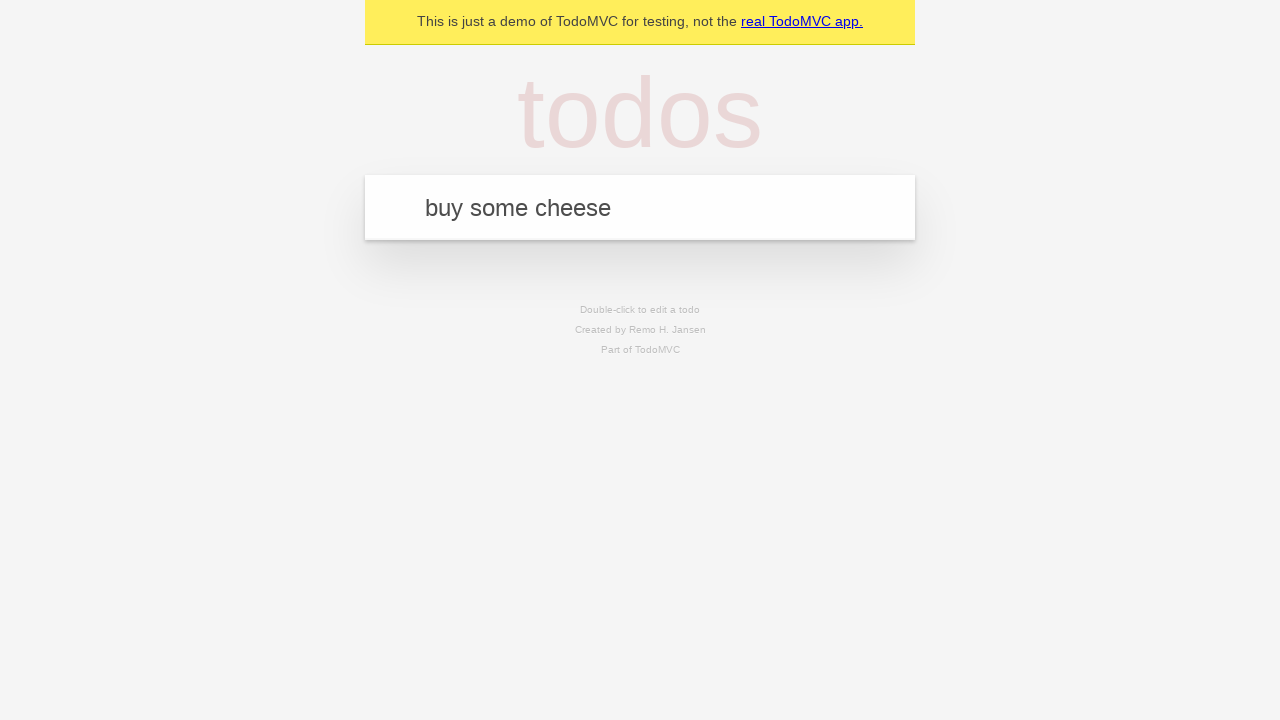

Pressed Enter to create first todo item on .new-todo
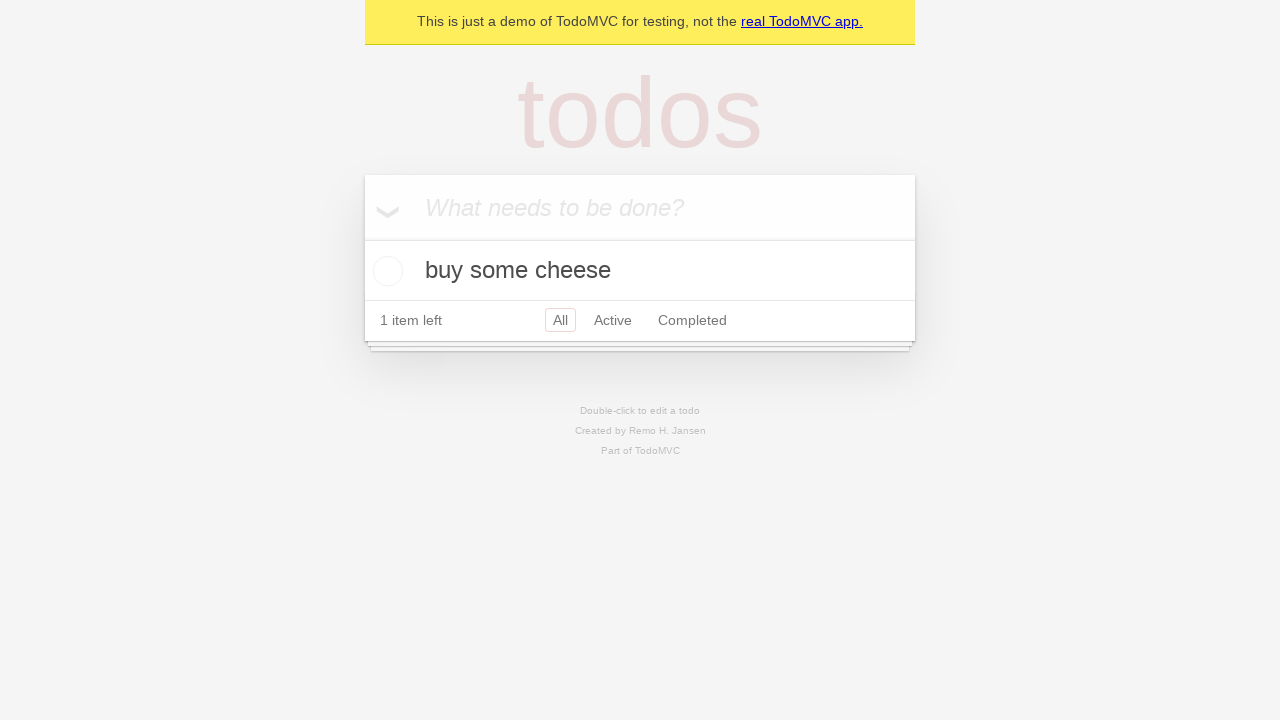

Filled new todo input with 'feed the cat' on .new-todo
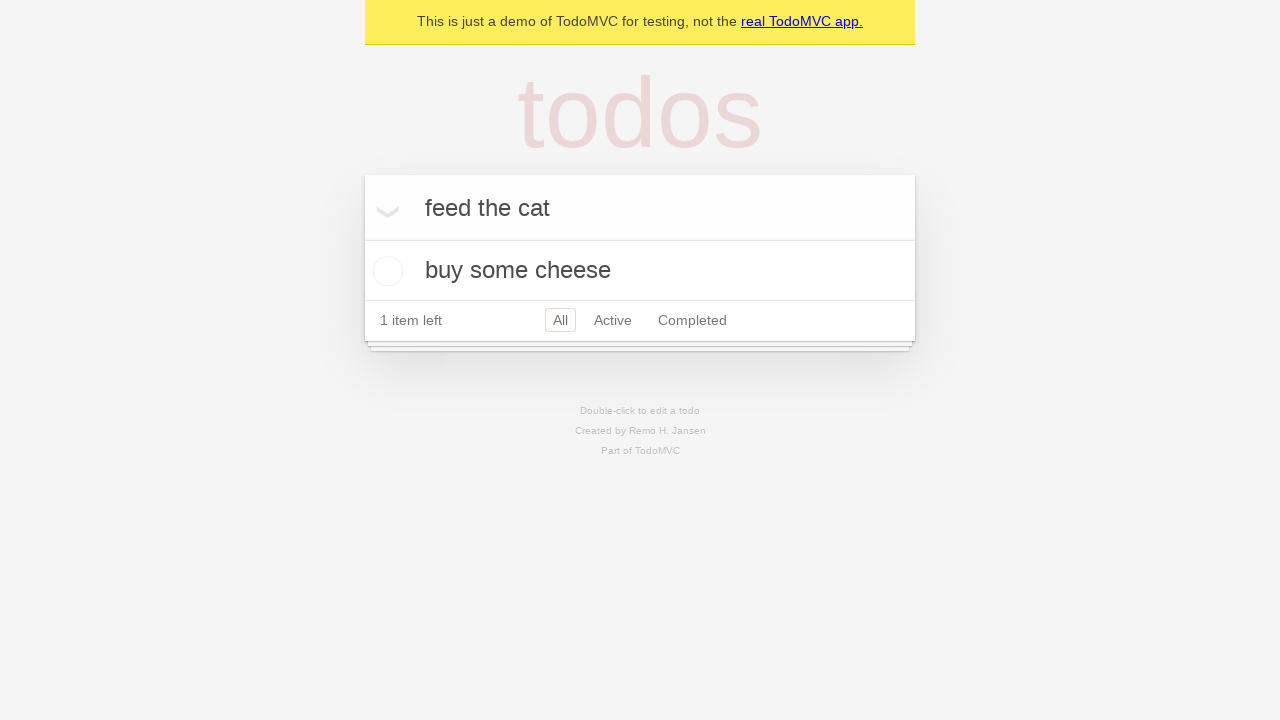

Pressed Enter to create second todo item on .new-todo
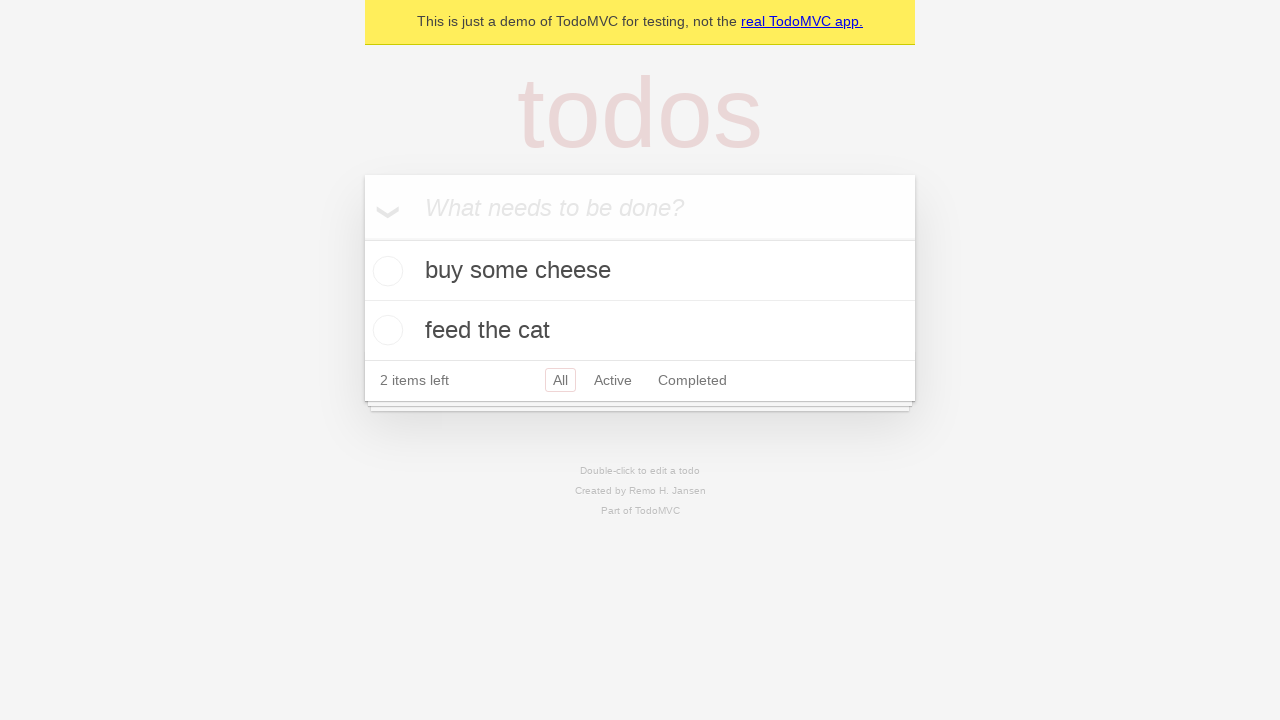

Marked first todo item as complete by checking its toggle box at (385, 271) on .todo-list li >> nth=0 >> .toggle
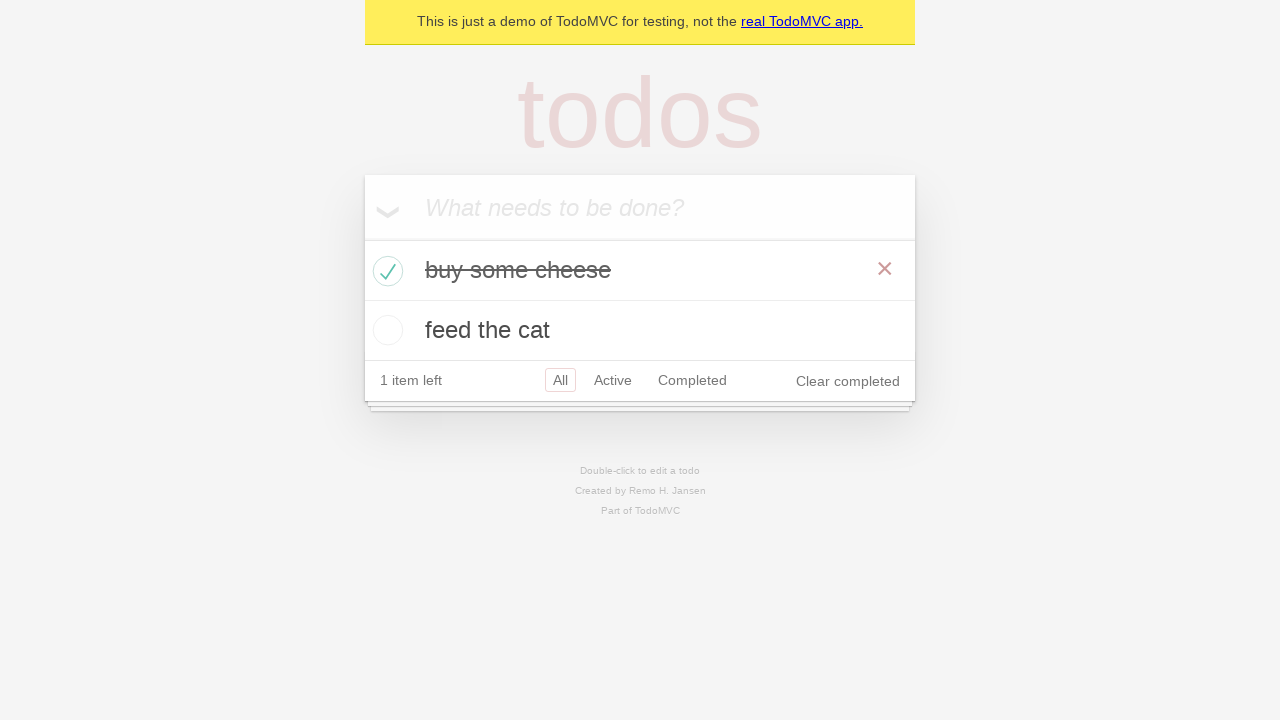

Marked second todo item as complete by checking its toggle box at (385, 330) on .todo-list li >> nth=1 >> .toggle
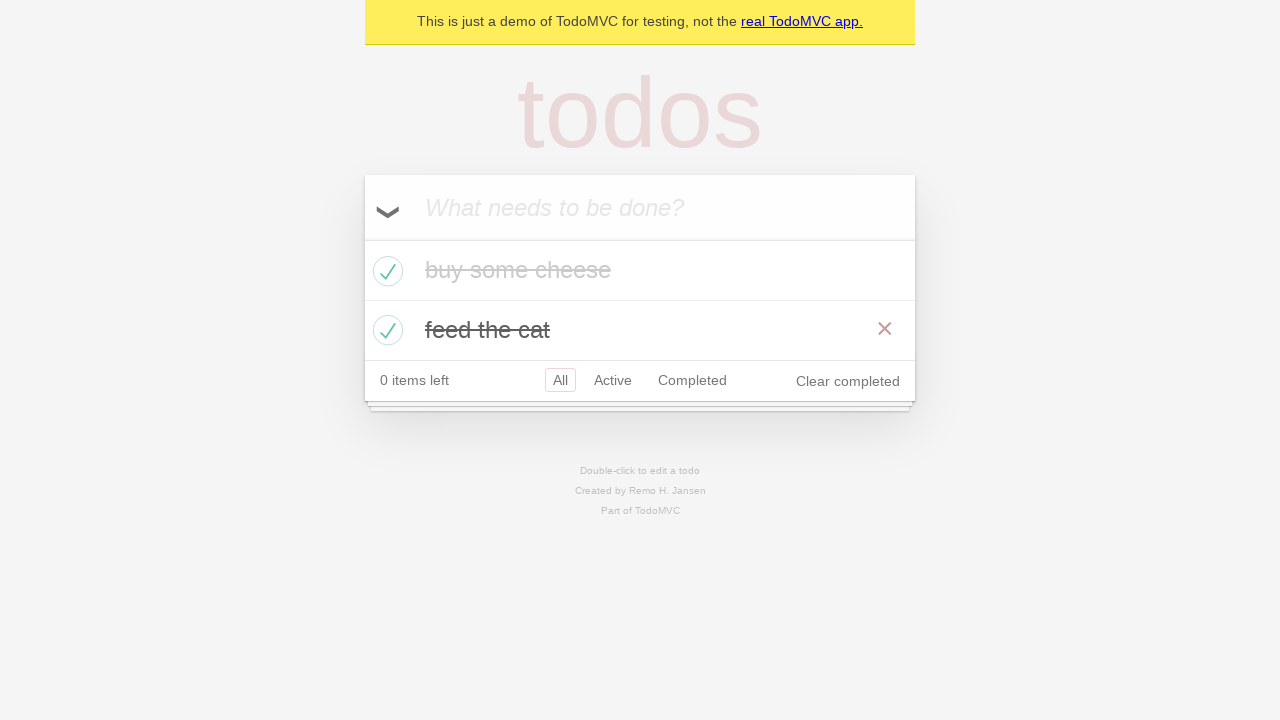

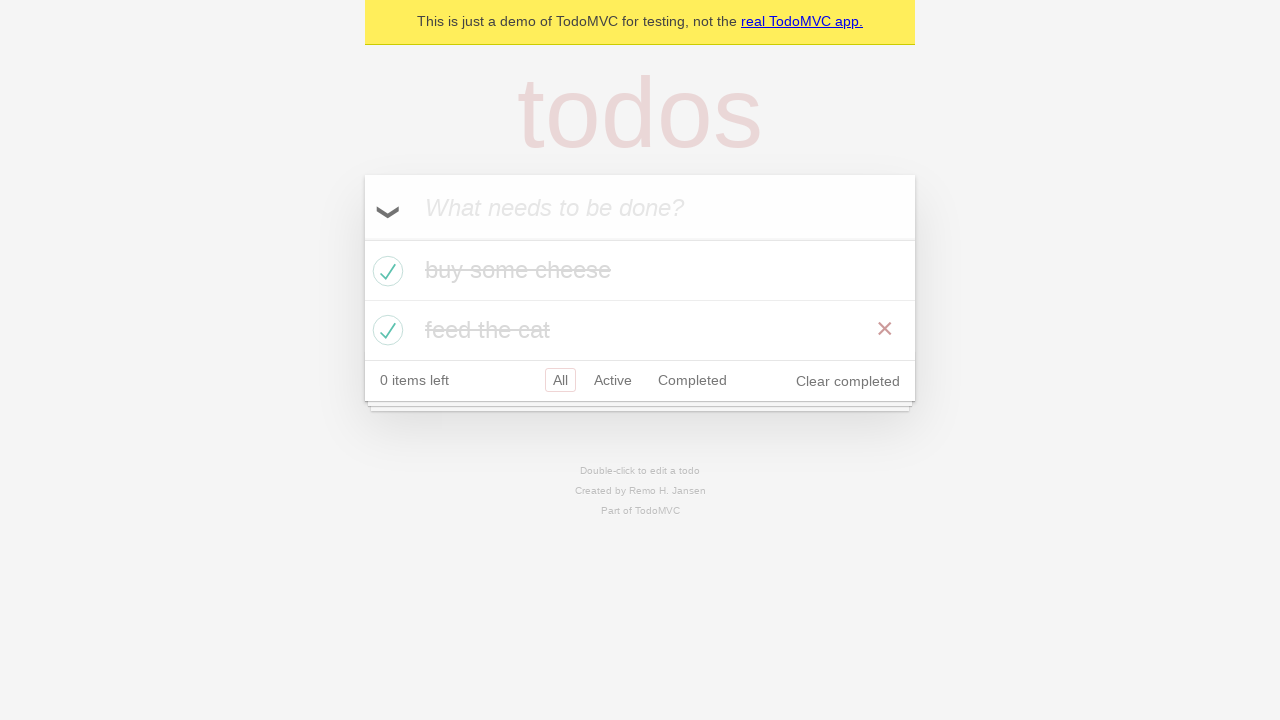